Tests the Add/Remove Elements page by adding 8 elements, then removing all of them by clicking each delete button

Starting URL: https://the-internet.herokuapp.com/

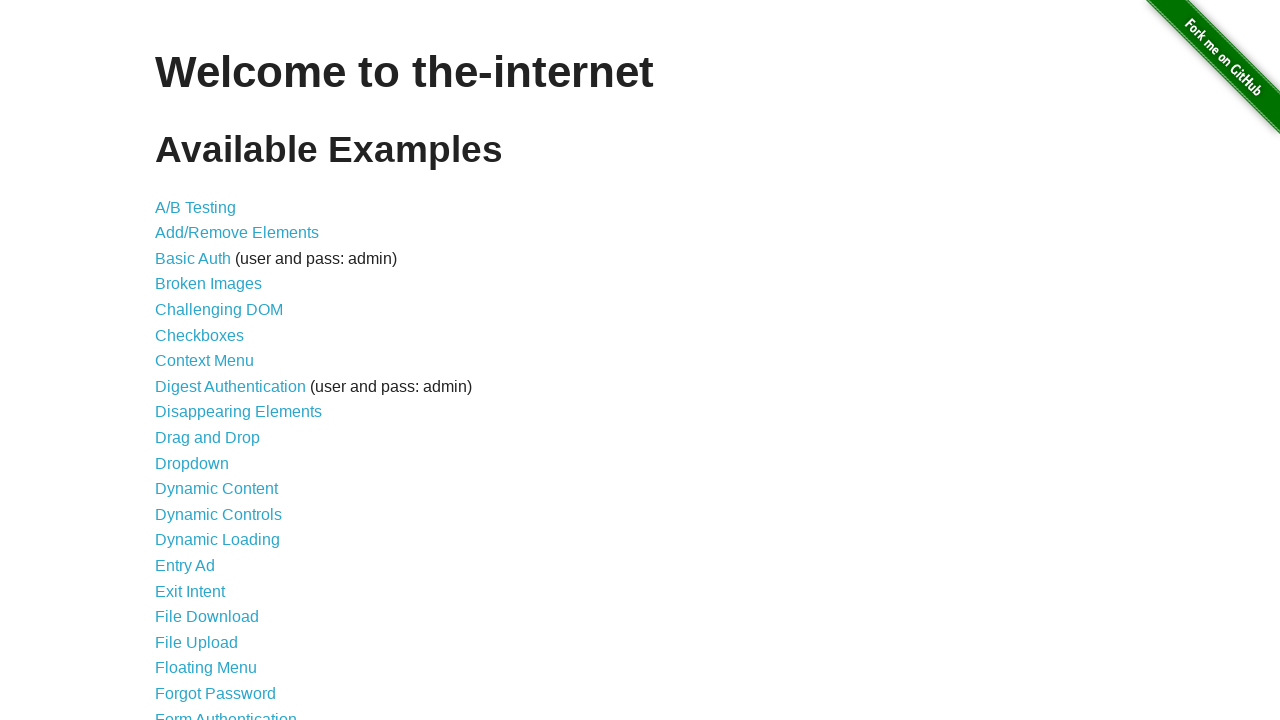

Clicked on 'Add/Remove Elements' link at (237, 233) on a:has-text('Add/Remove Elements')
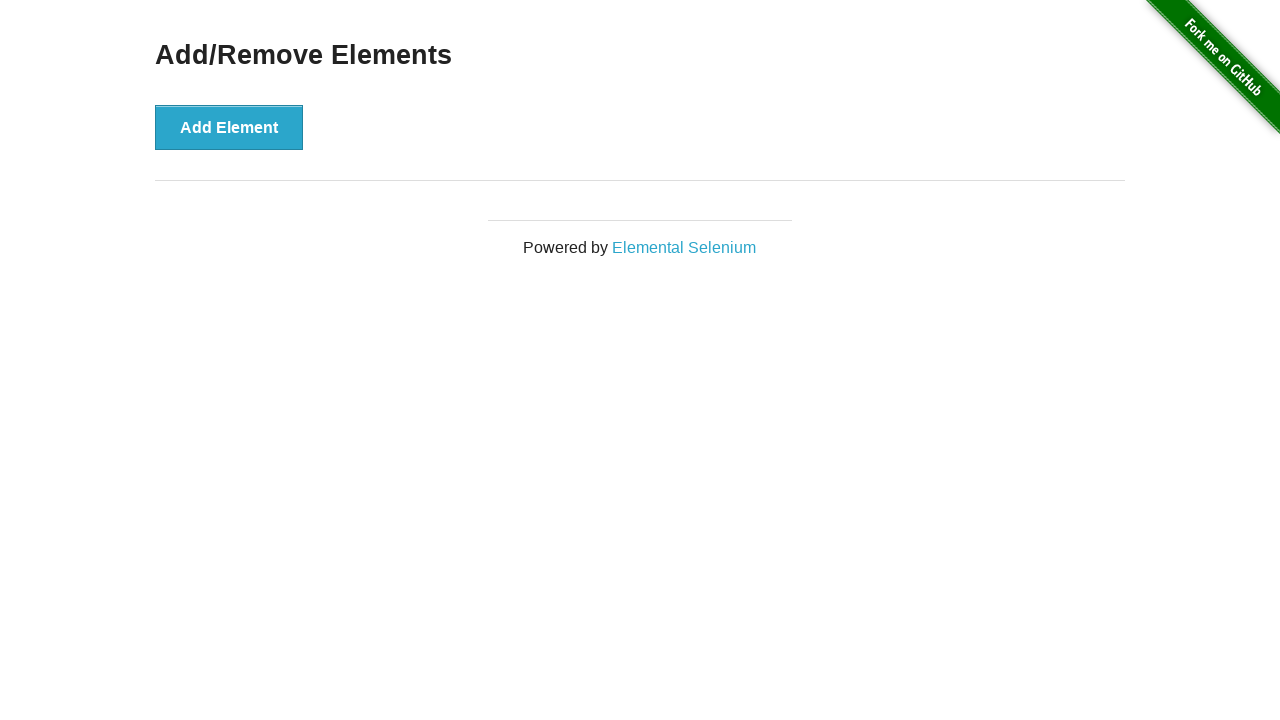

Add/Remove Elements page loaded and 'Add Element' button is visible
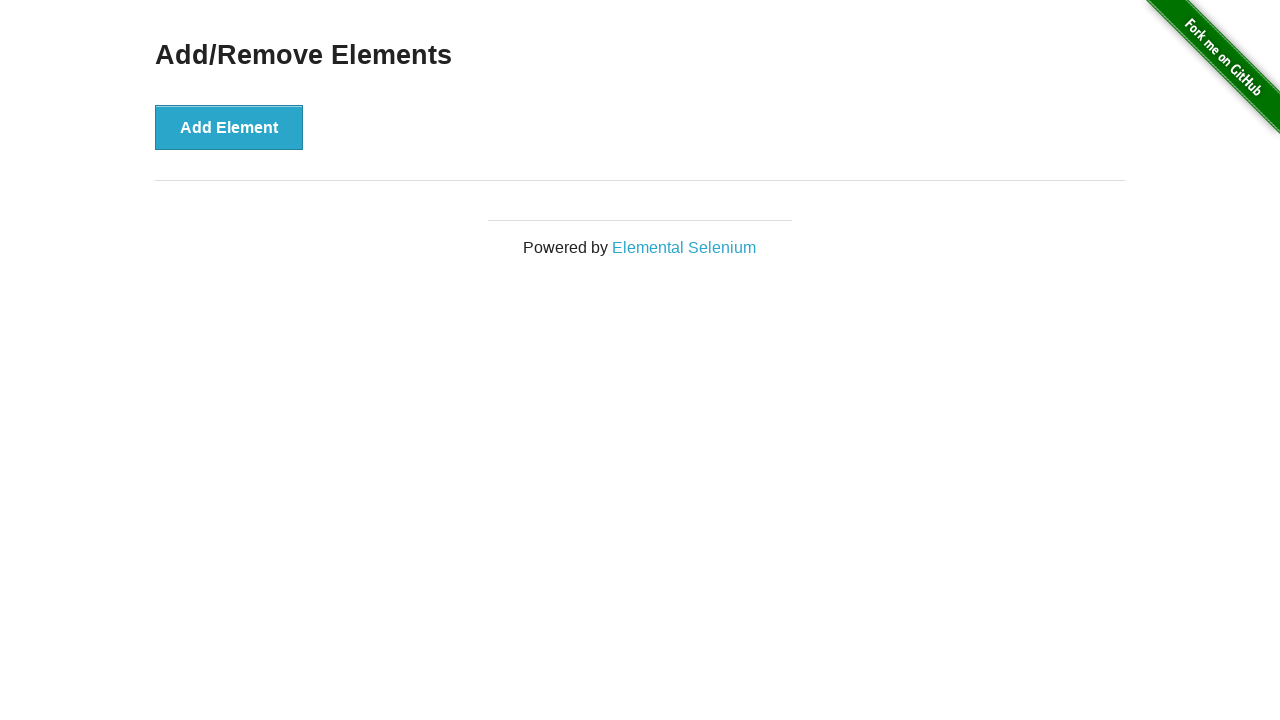

Clicked 'Add Element' button (click 1 of 8) at (229, 127) on button:has-text('Add Element')
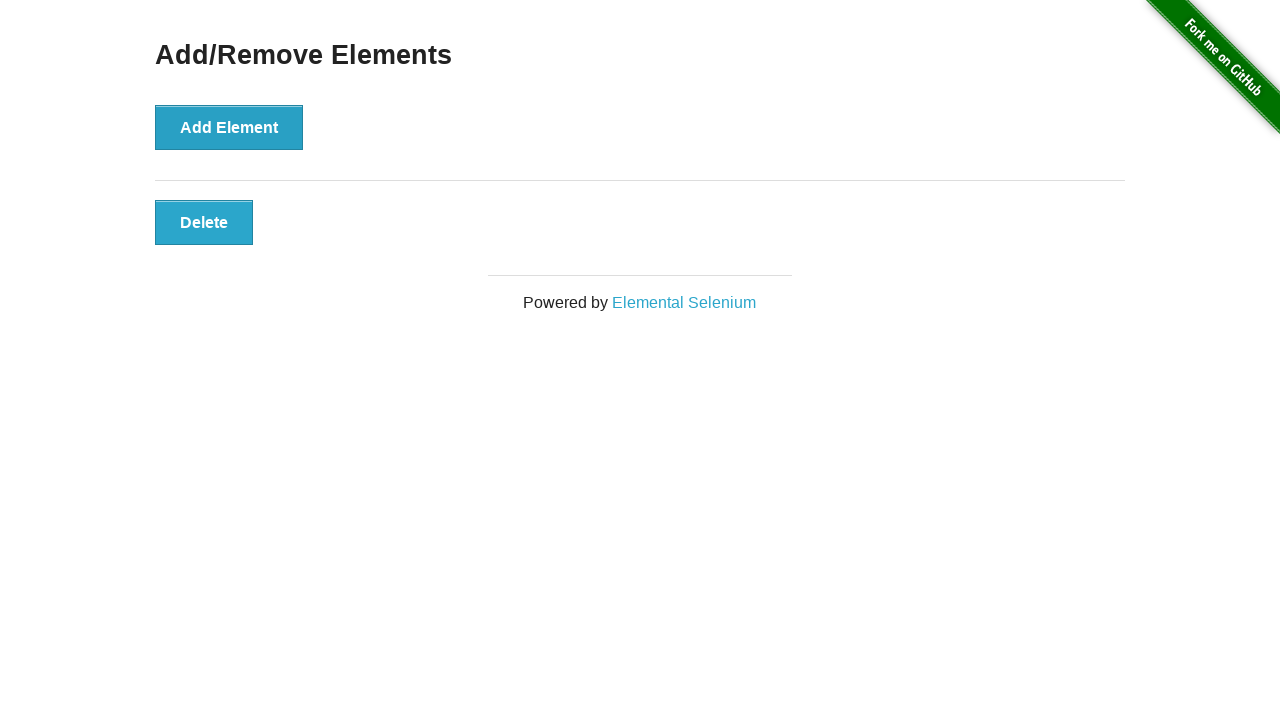

Clicked 'Add Element' button (click 2 of 8) at (229, 127) on button:has-text('Add Element')
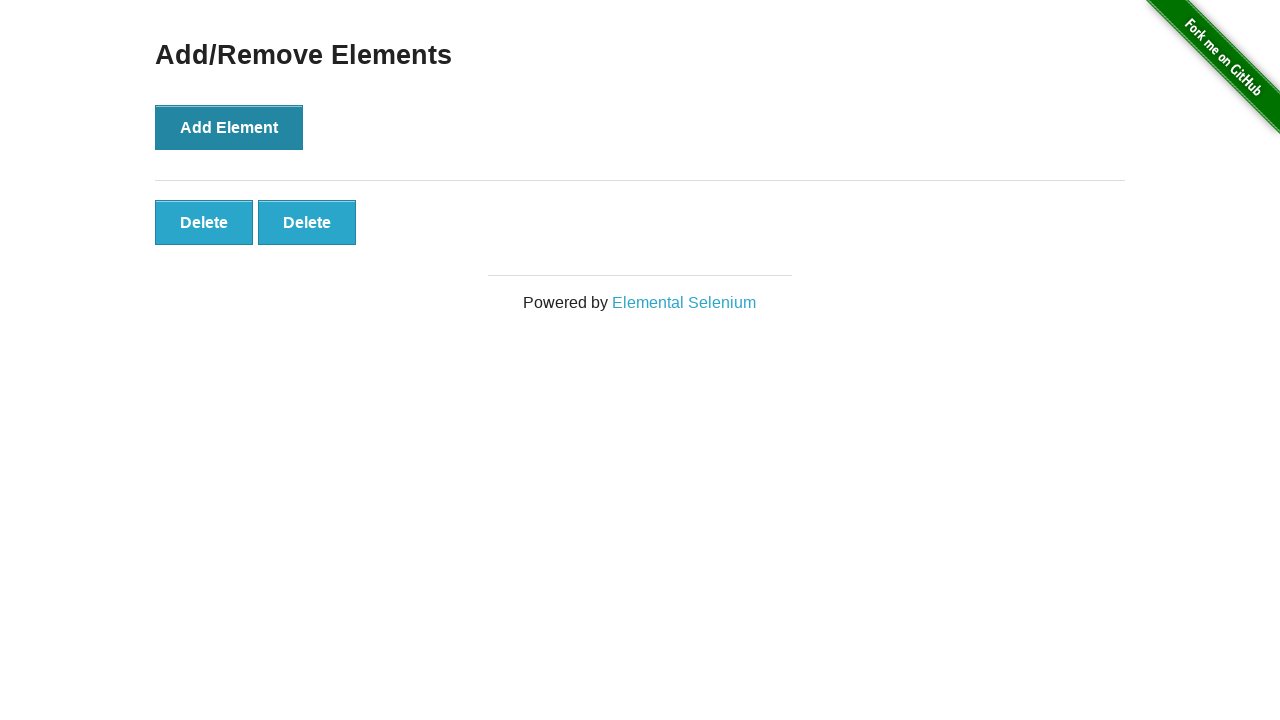

Clicked 'Add Element' button (click 3 of 8) at (229, 127) on button:has-text('Add Element')
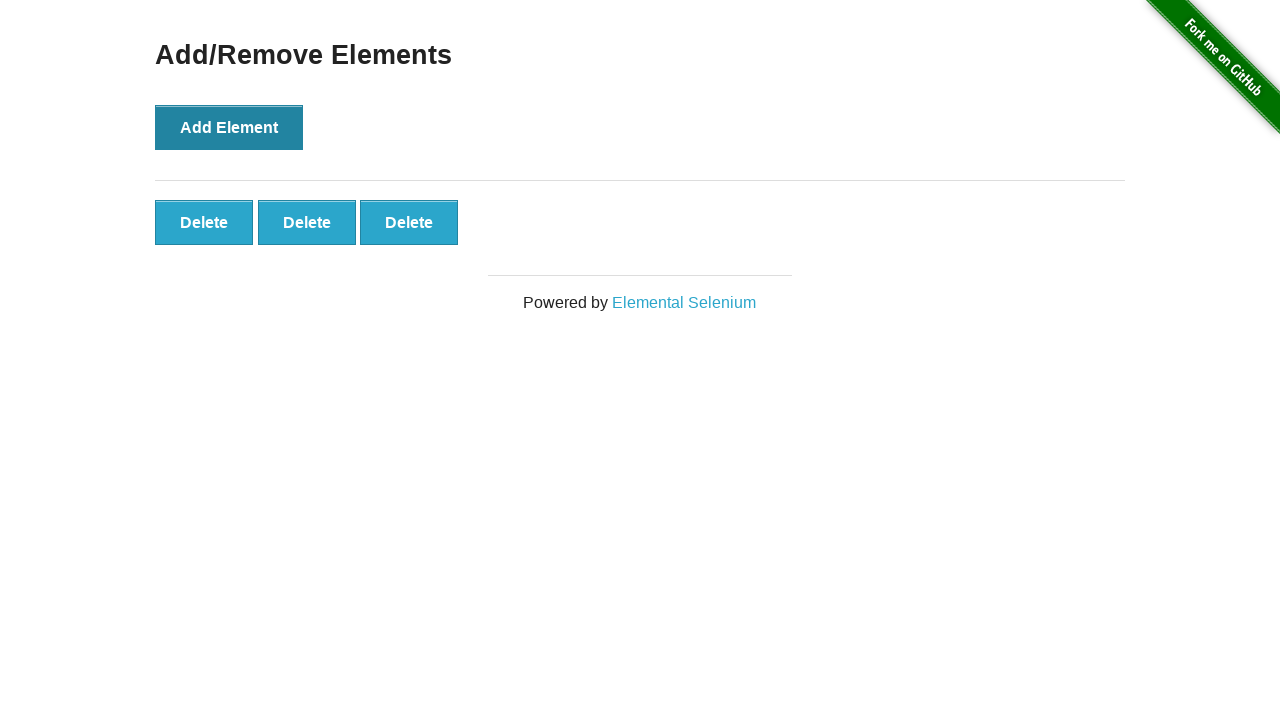

Clicked 'Add Element' button (click 4 of 8) at (229, 127) on button:has-text('Add Element')
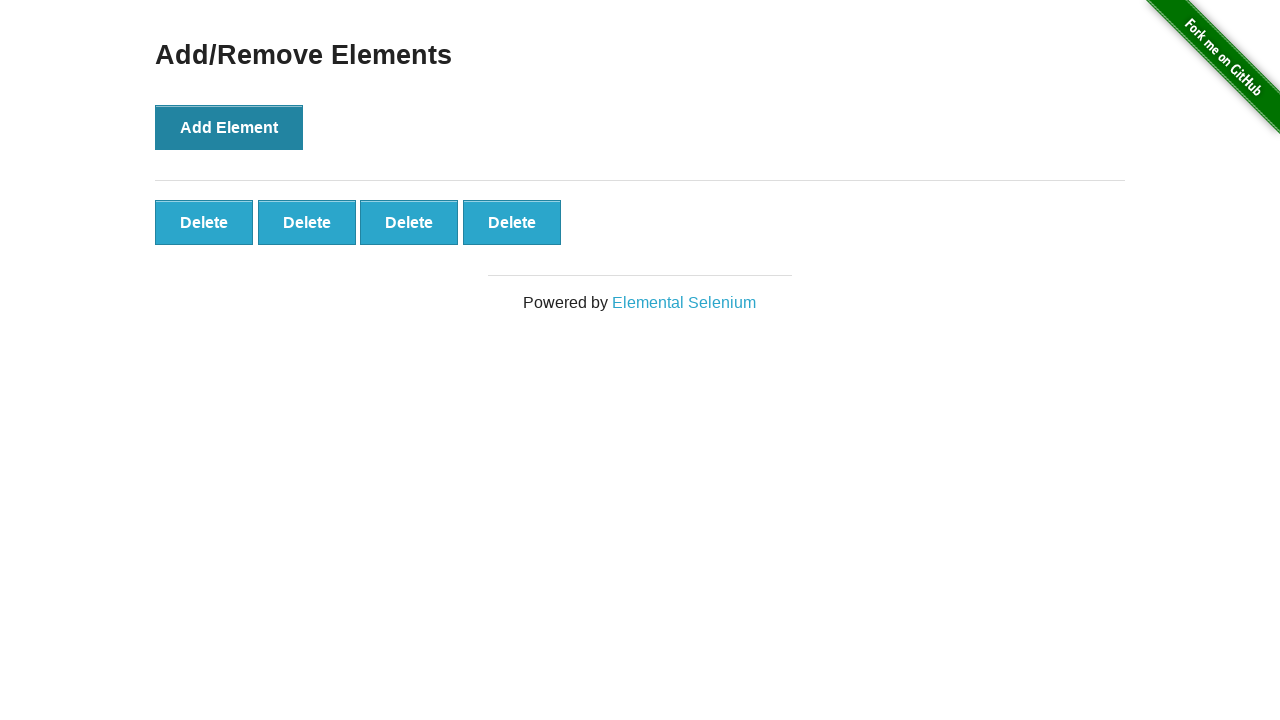

Clicked 'Add Element' button (click 5 of 8) at (229, 127) on button:has-text('Add Element')
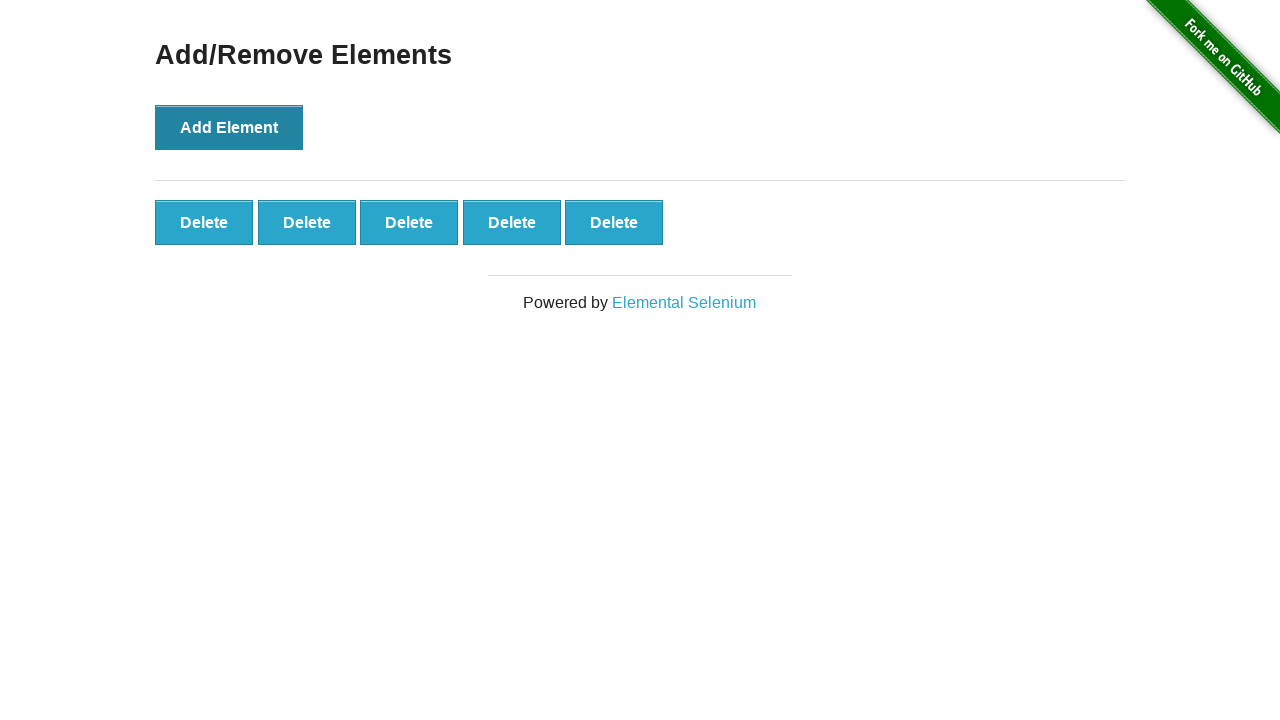

Clicked 'Add Element' button (click 6 of 8) at (229, 127) on button:has-text('Add Element')
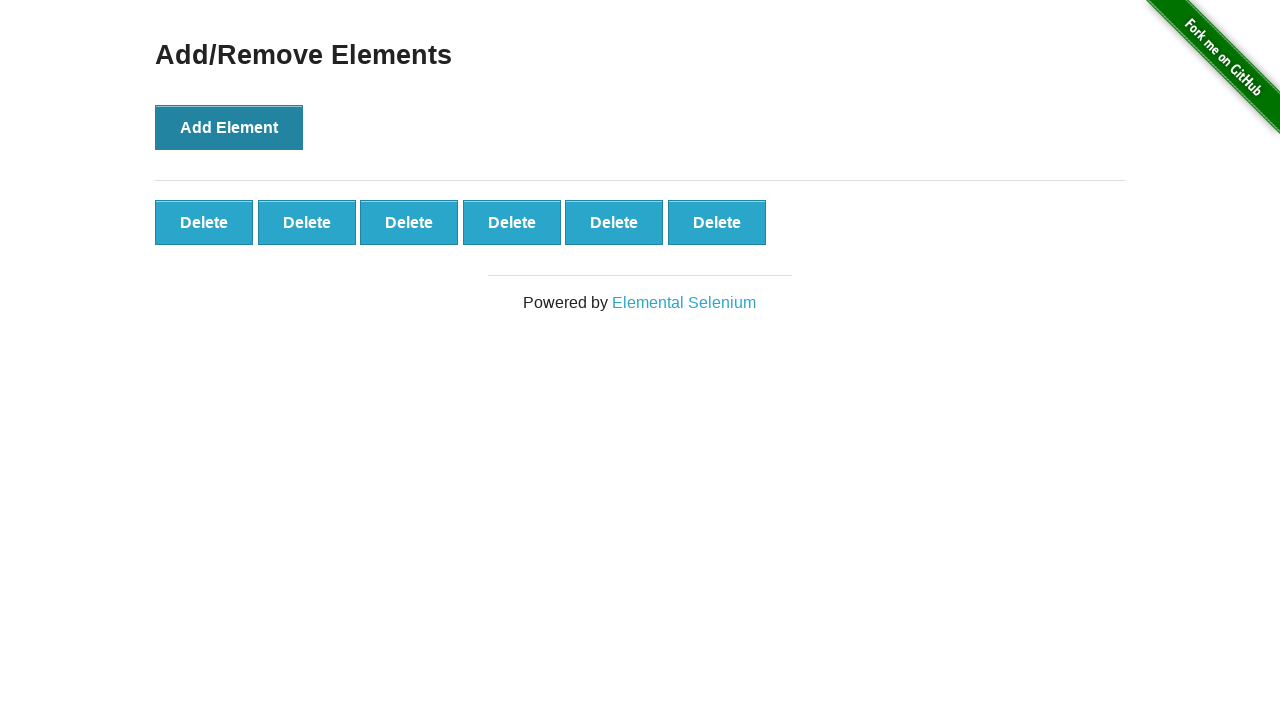

Clicked 'Add Element' button (click 7 of 8) at (229, 127) on button:has-text('Add Element')
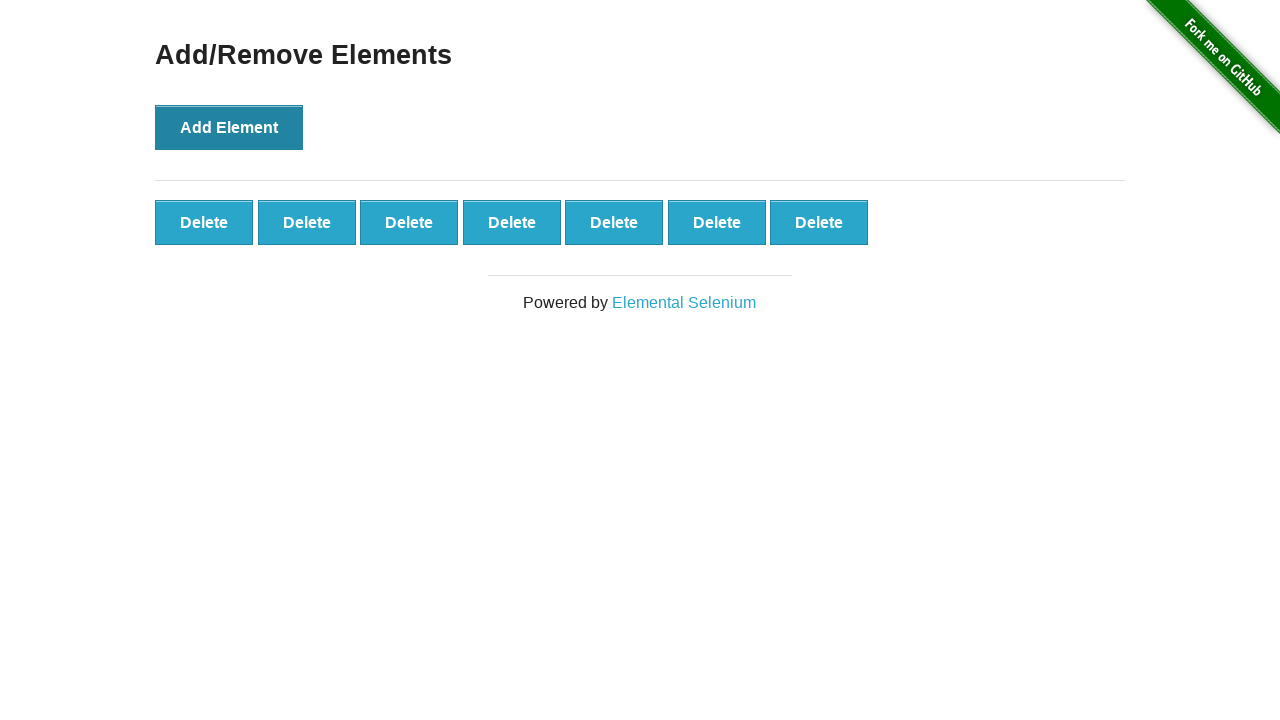

Clicked 'Add Element' button (click 8 of 8) at (229, 127) on button:has-text('Add Element')
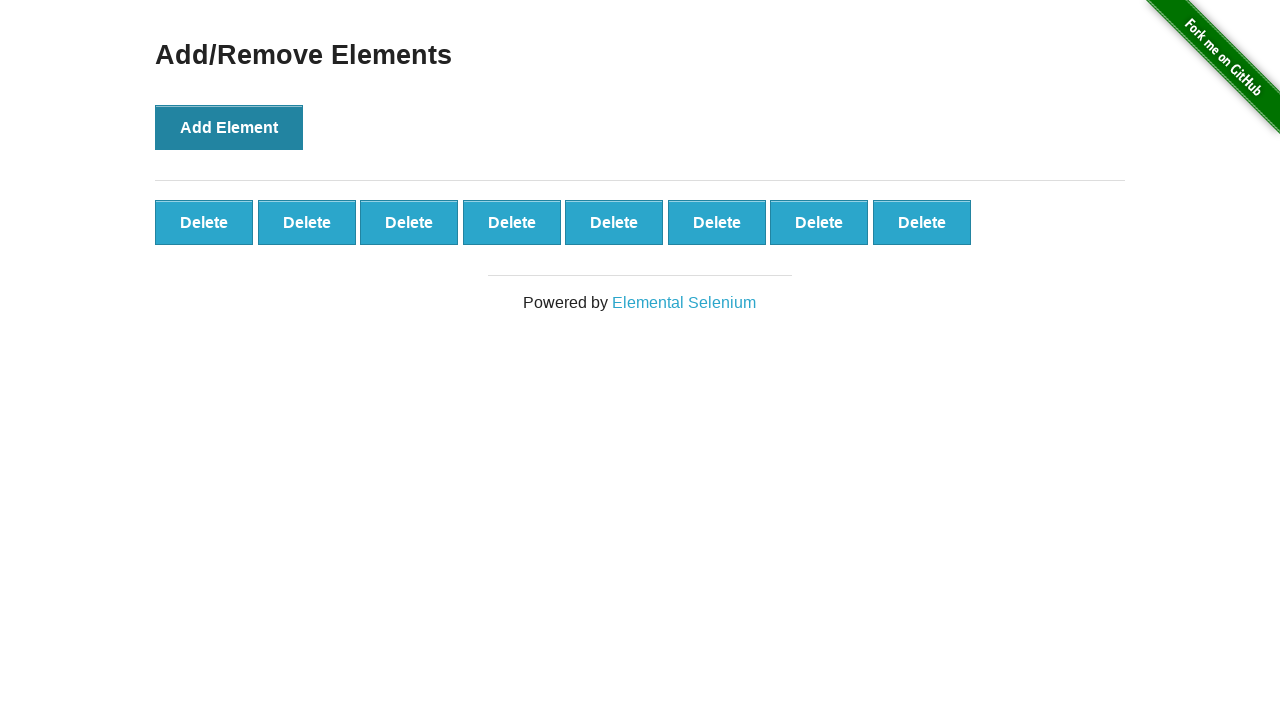

Verified that 8 delete buttons are present
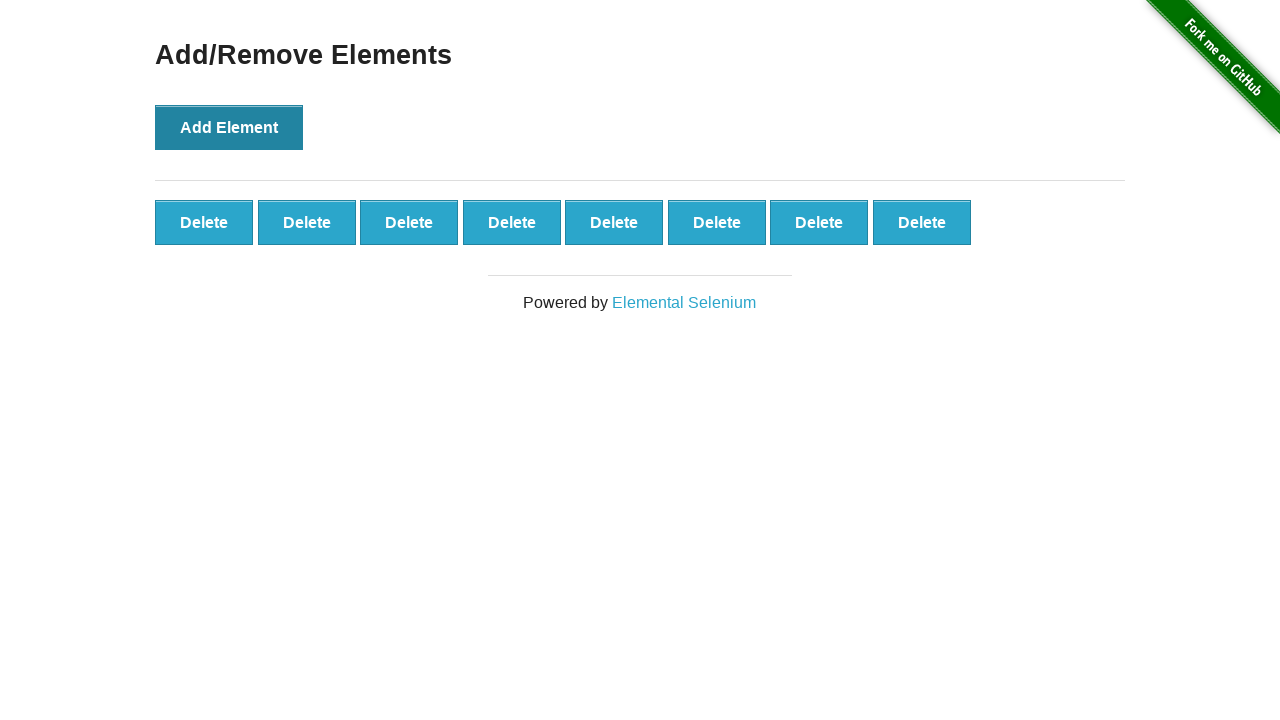

Clicked delete button to remove element (removal 1 of 8) at (204, 222) on .added-manually >> nth=0
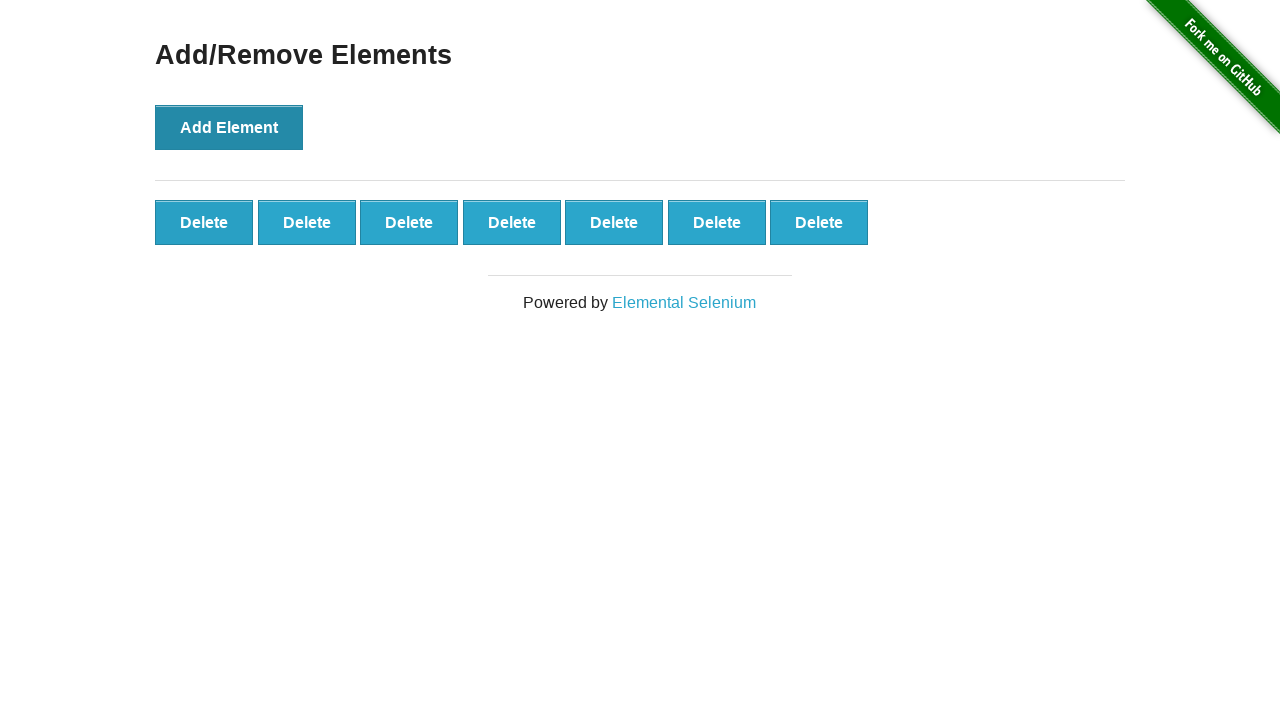

Clicked delete button to remove element (removal 2 of 8) at (204, 222) on .added-manually >> nth=0
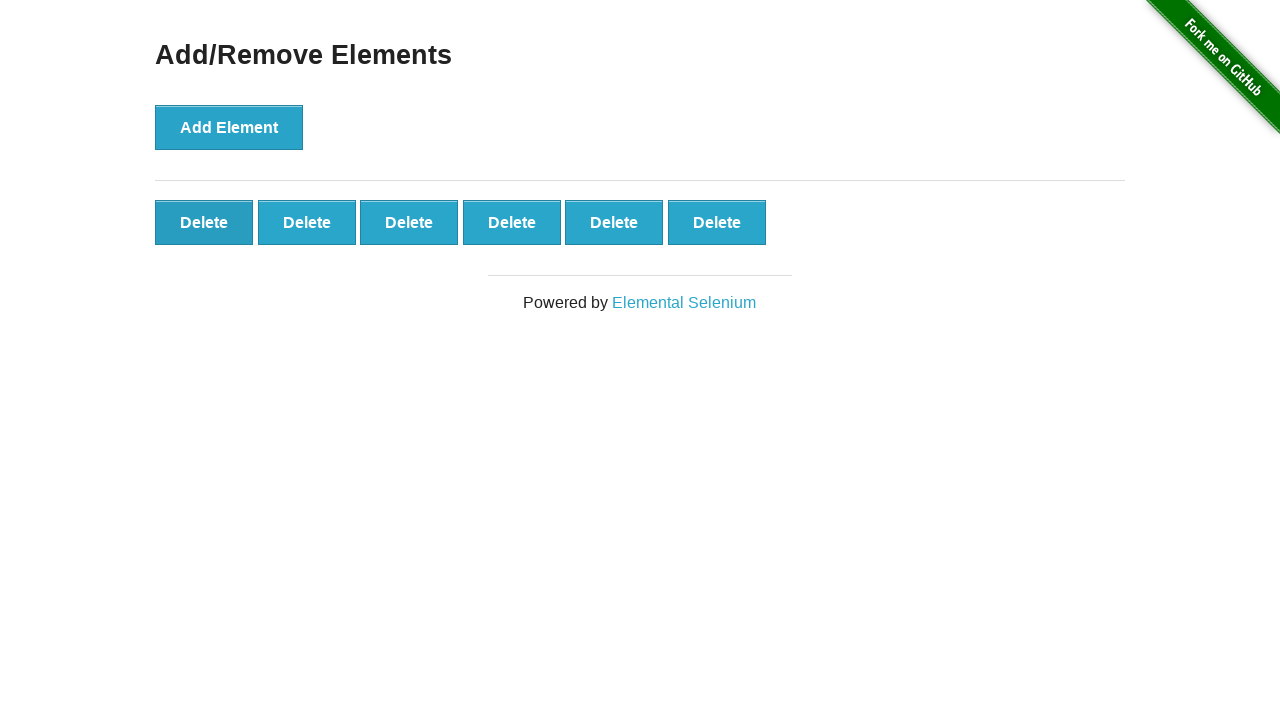

Clicked delete button to remove element (removal 3 of 8) at (204, 222) on .added-manually >> nth=0
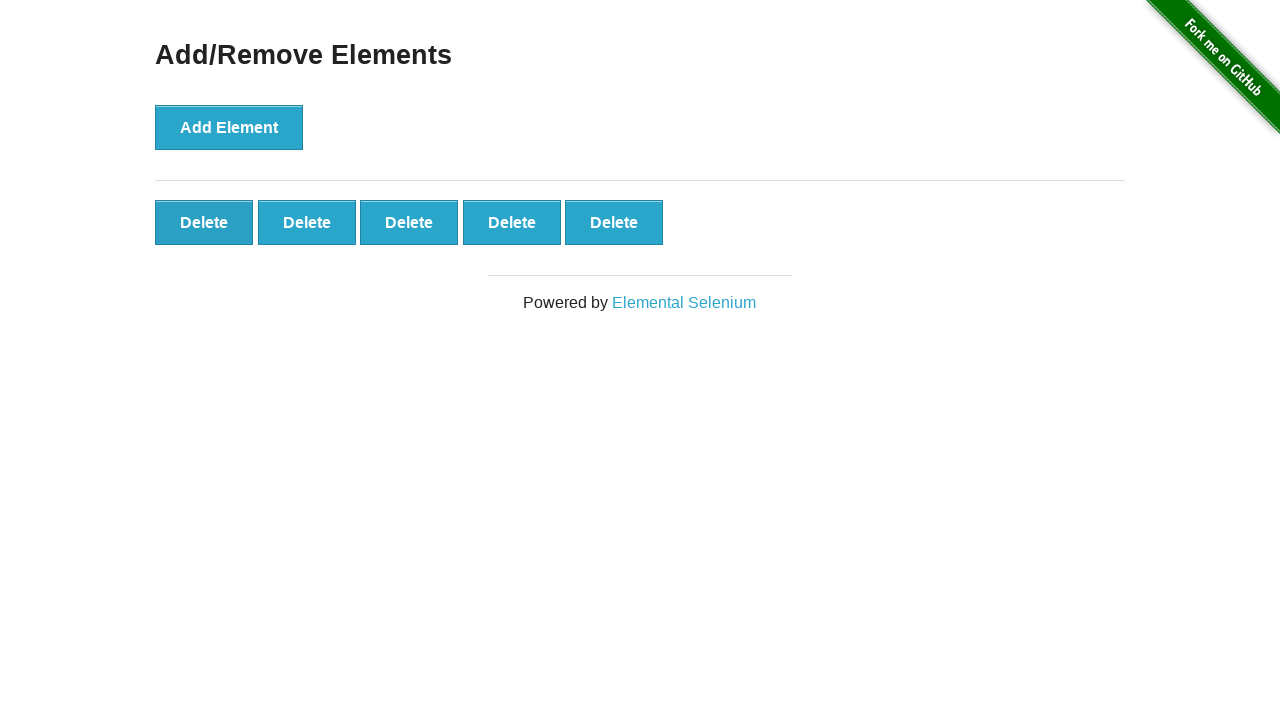

Clicked delete button to remove element (removal 4 of 8) at (204, 222) on .added-manually >> nth=0
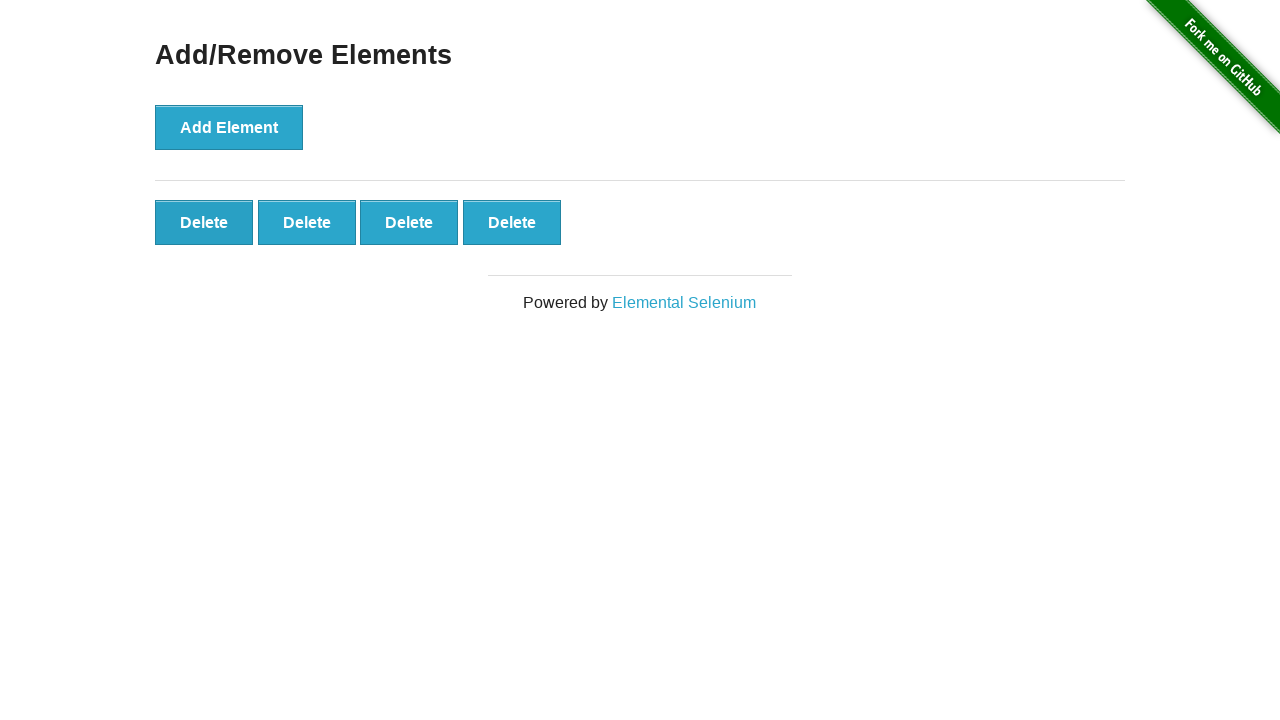

Clicked delete button to remove element (removal 5 of 8) at (204, 222) on .added-manually >> nth=0
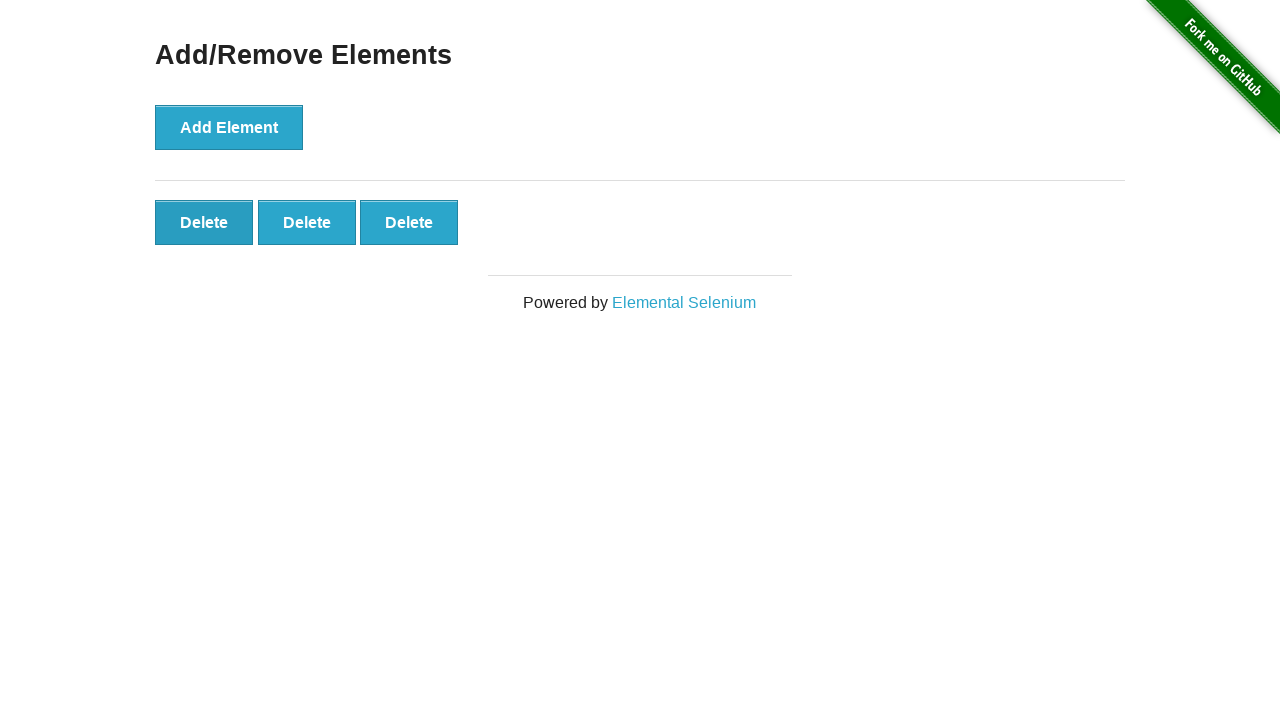

Clicked delete button to remove element (removal 6 of 8) at (204, 222) on .added-manually >> nth=0
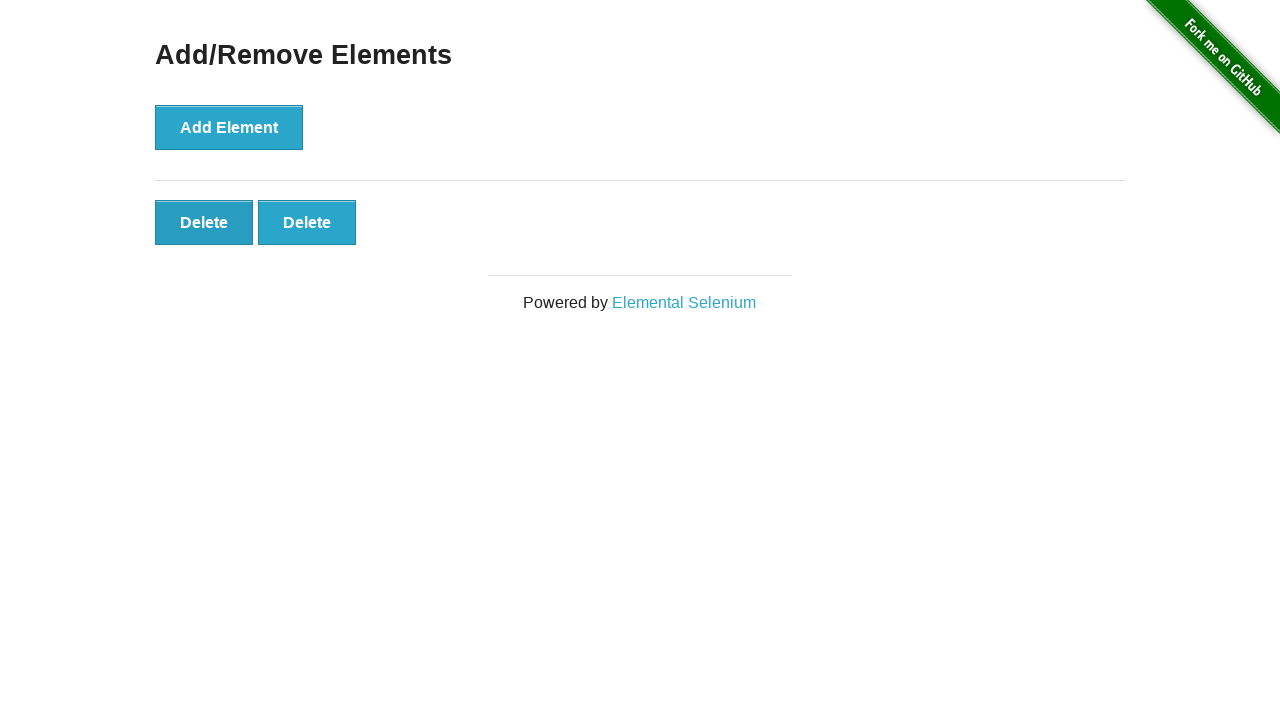

Clicked delete button to remove element (removal 7 of 8) at (204, 222) on .added-manually >> nth=0
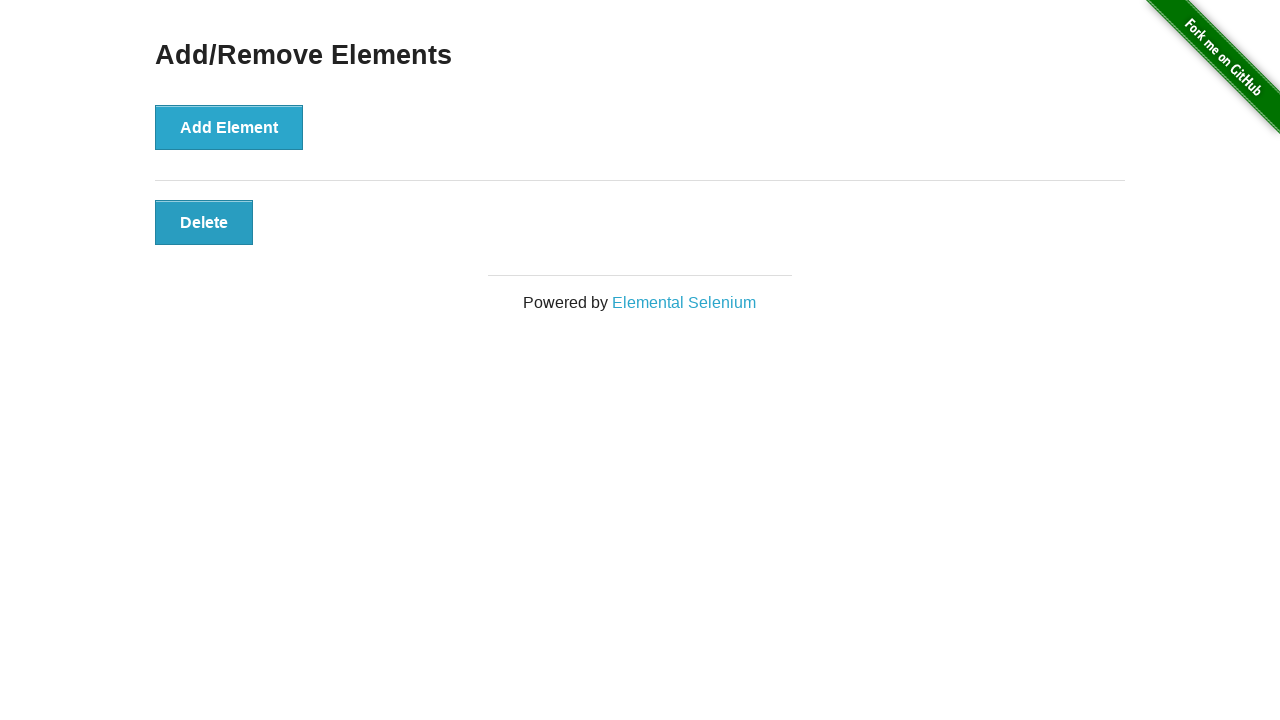

Clicked delete button to remove element (removal 8 of 8) at (204, 222) on .added-manually >> nth=0
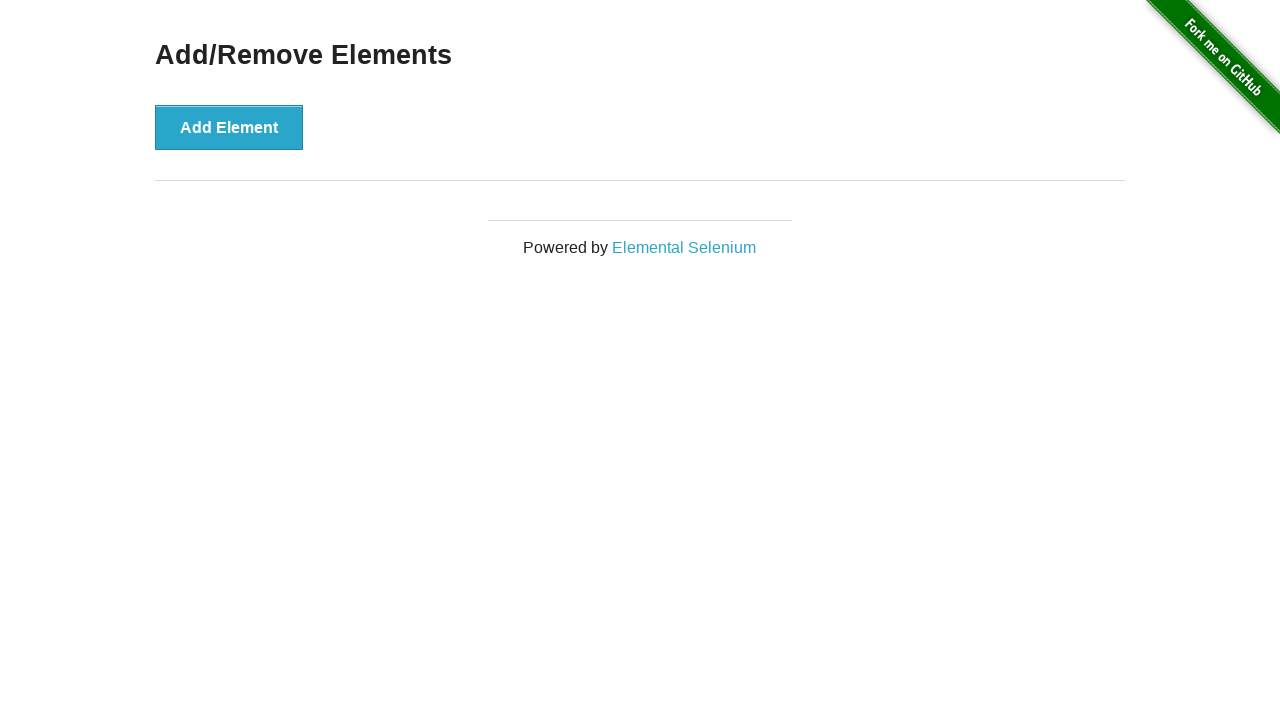

Verified that all delete buttons have been removed
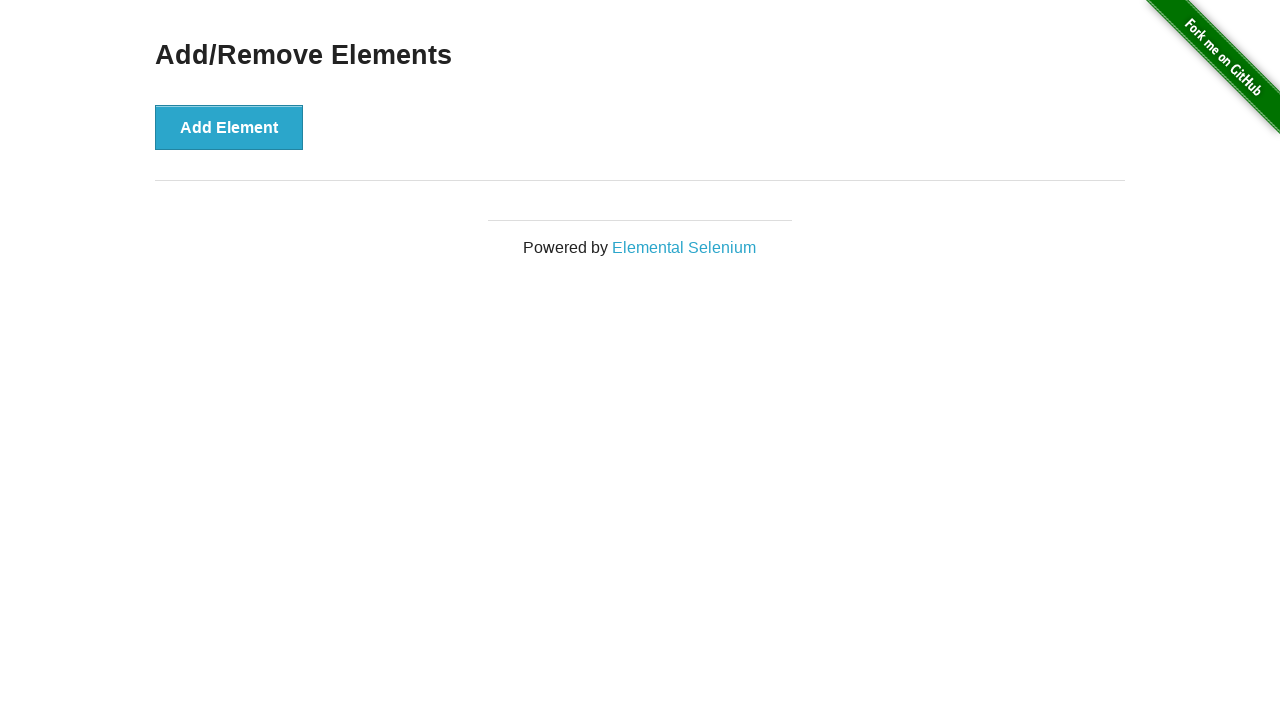

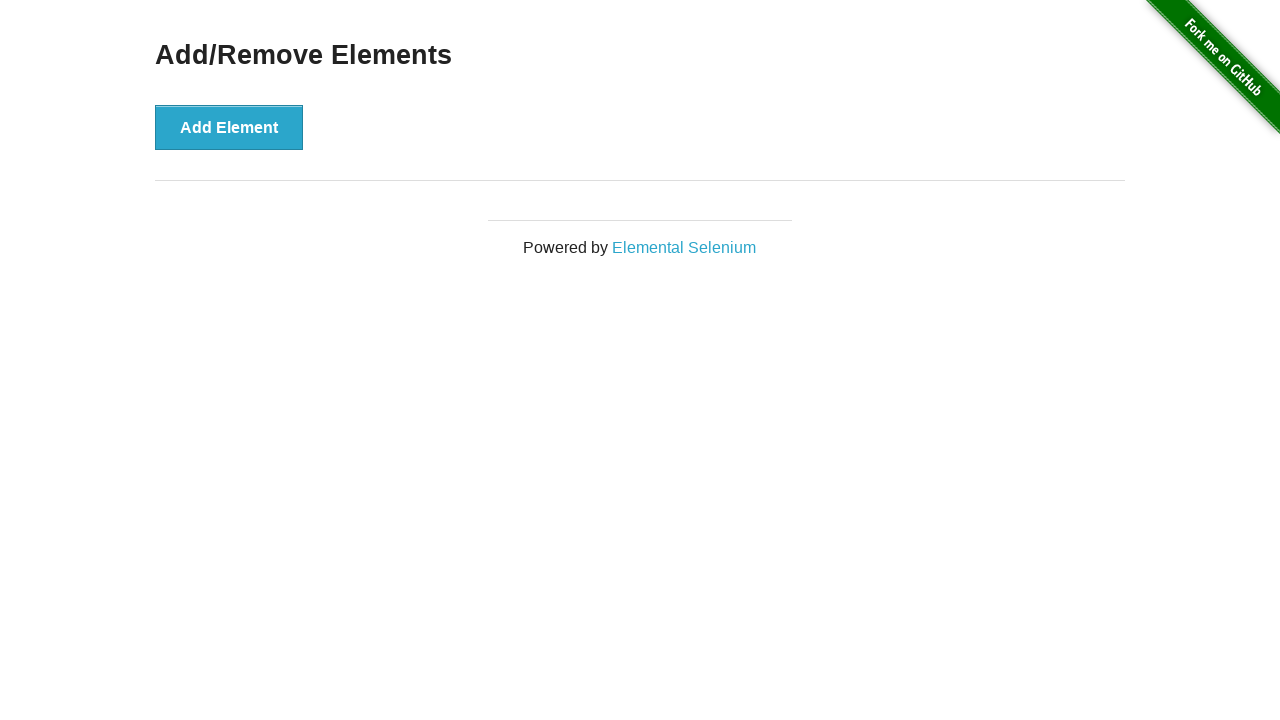